Tests that leaving the email field empty triggers the appropriate validation error

Starting URL: https://semantic-ui.com/examples/login.html

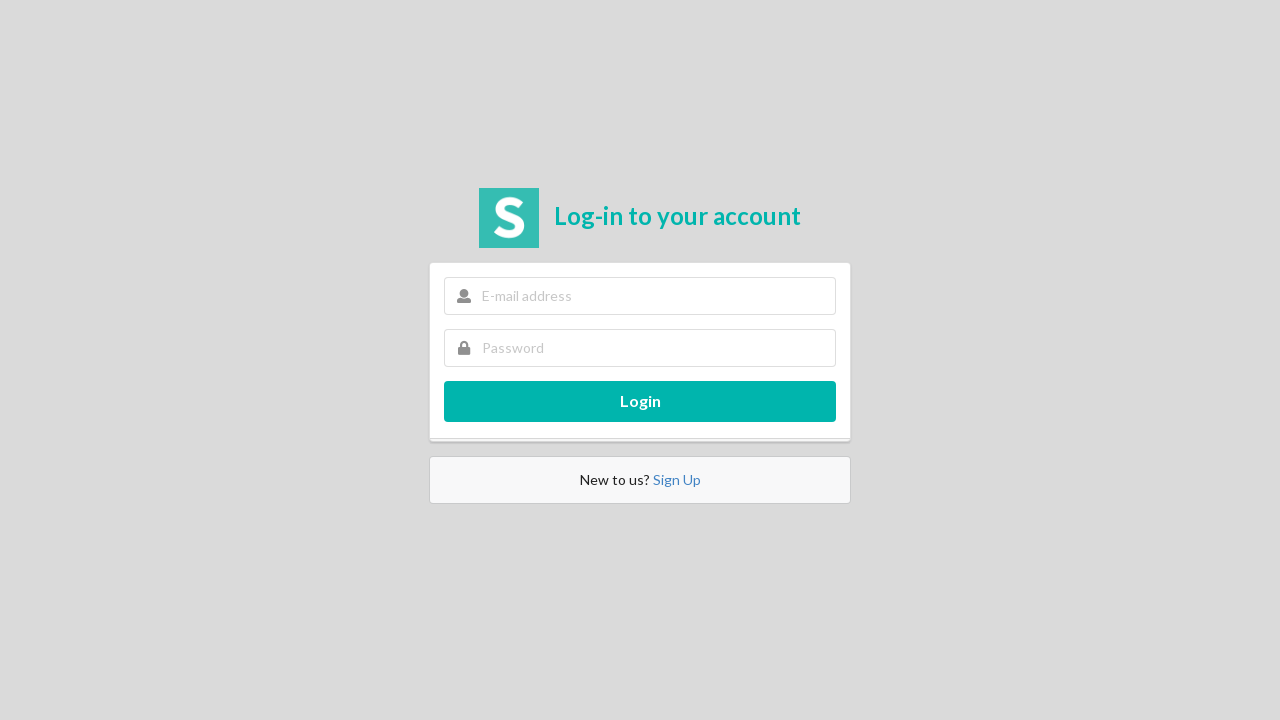

Filled password field with 'ValidPass123!' while leaving email empty on input[name='password']
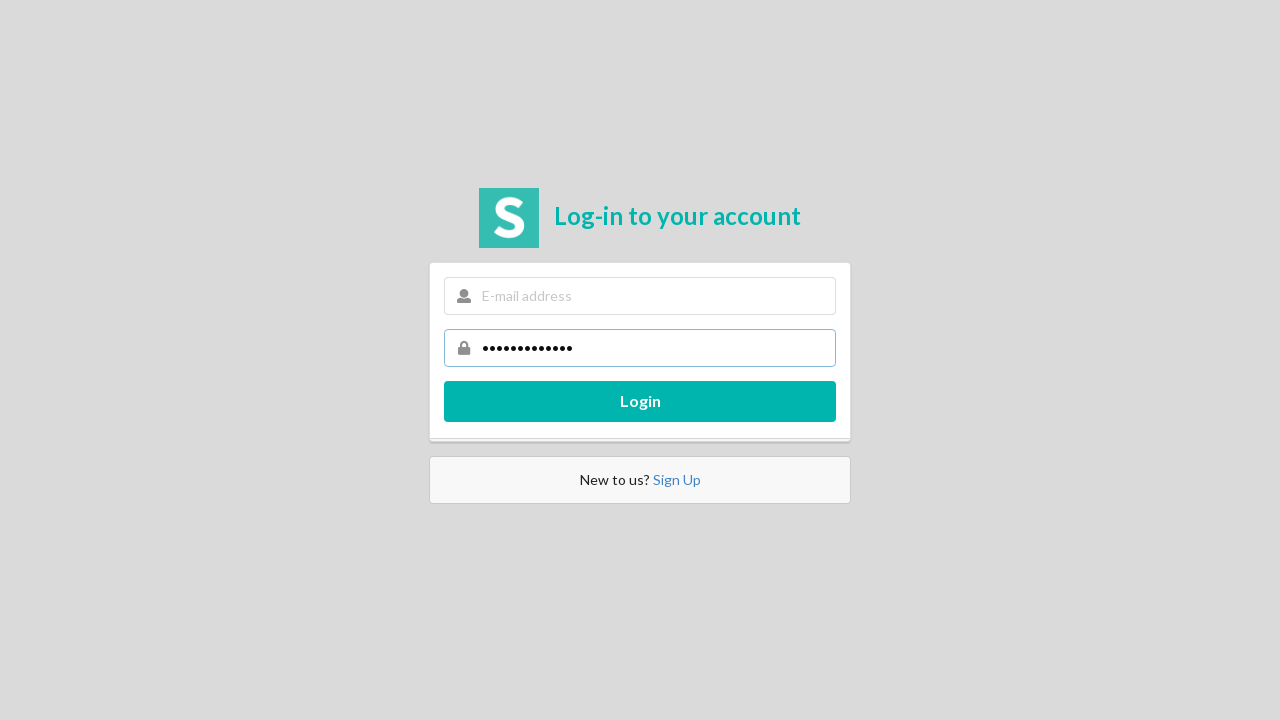

Clicked login button to attempt submission with empty email at (640, 401) on .submit
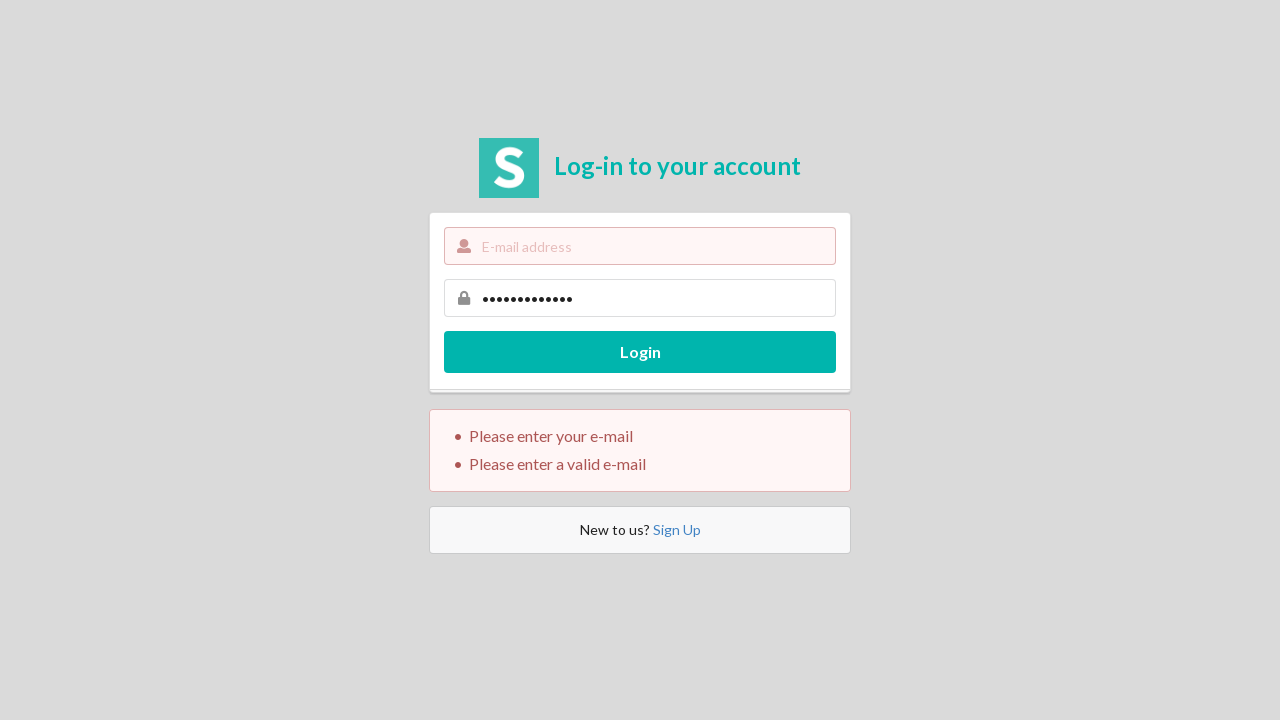

Validation error message appeared confirming email field is required
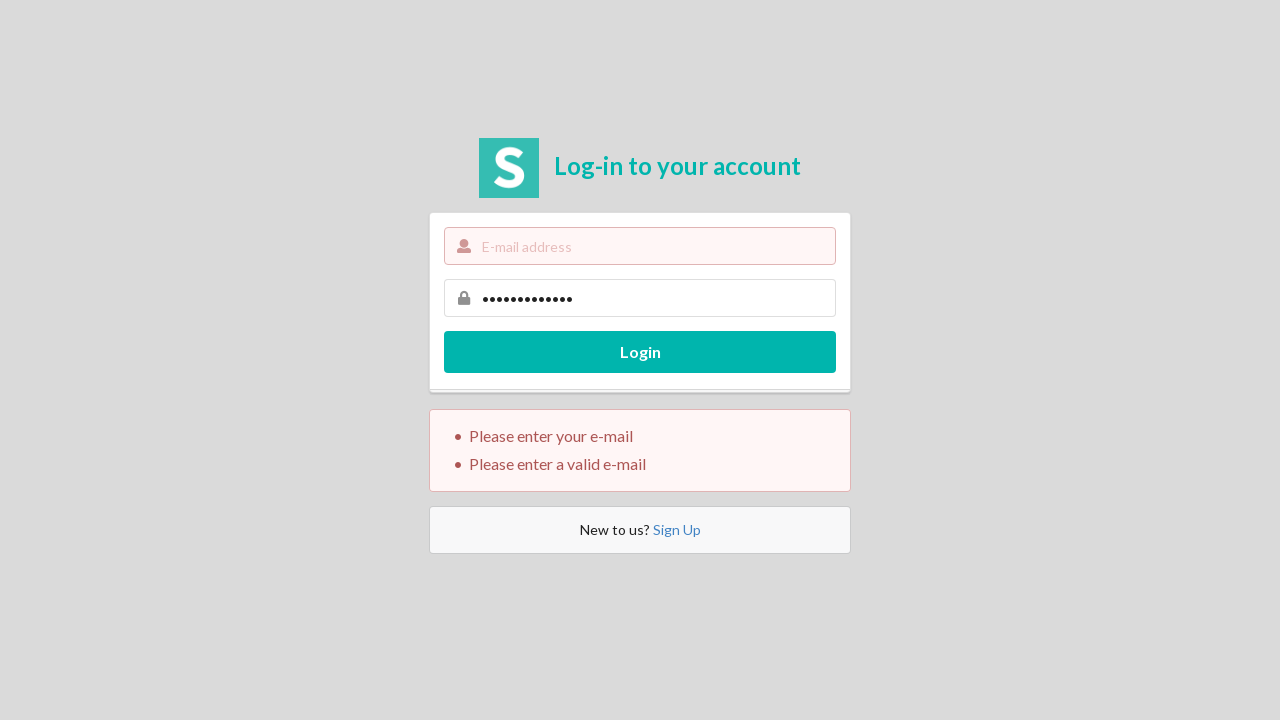

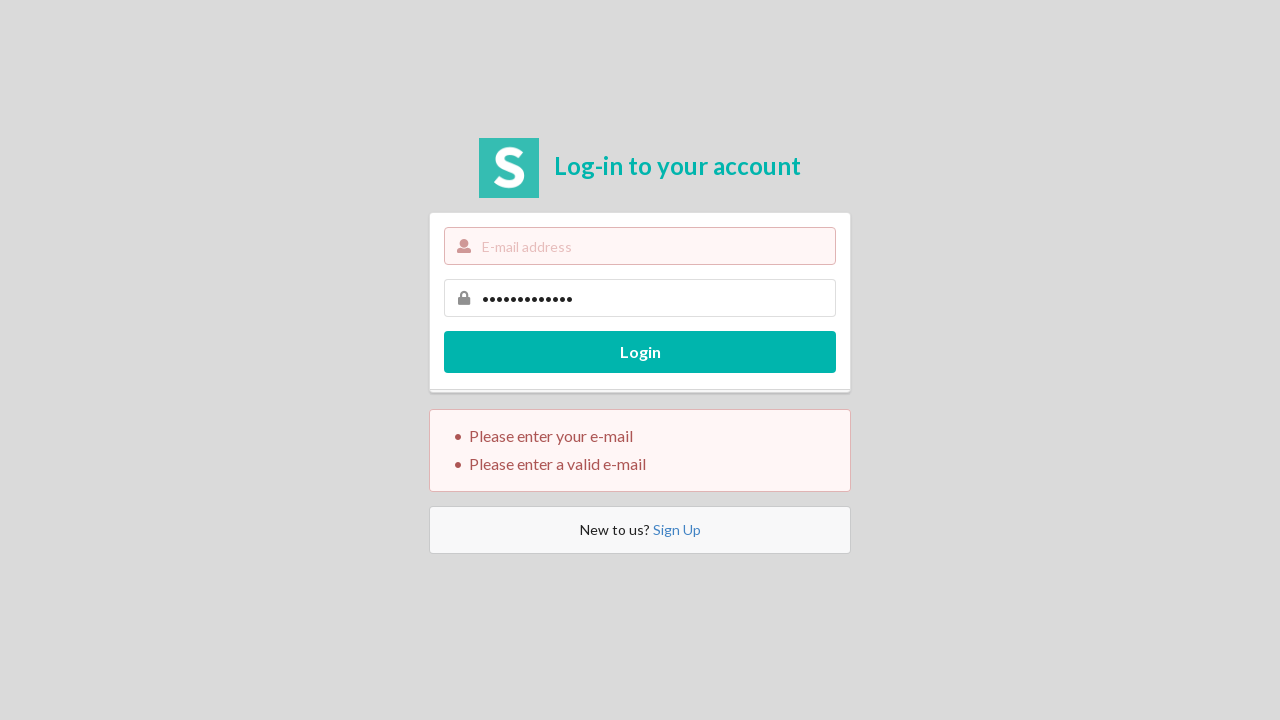